Tests date picker functionality by selecting a specific date

Starting URL: https://testautomationpractice.blogspot.com/

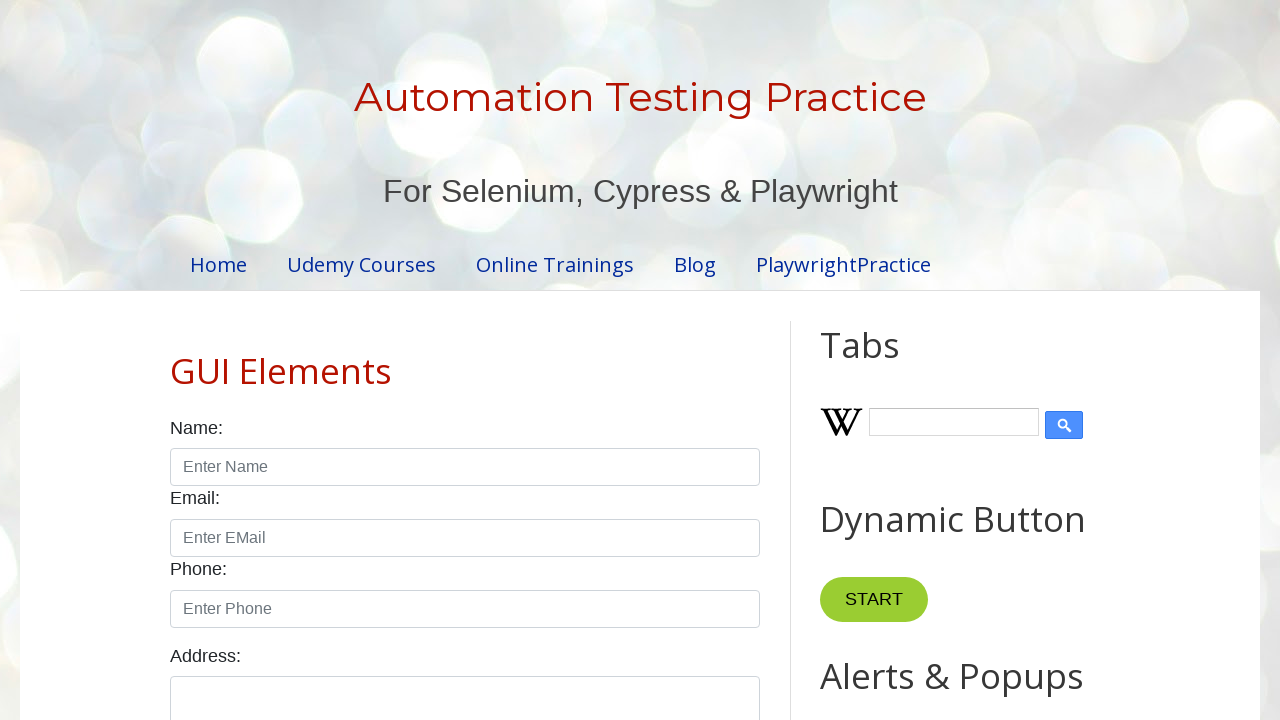

Clicked on date picker field at (515, 360) on #datepicker
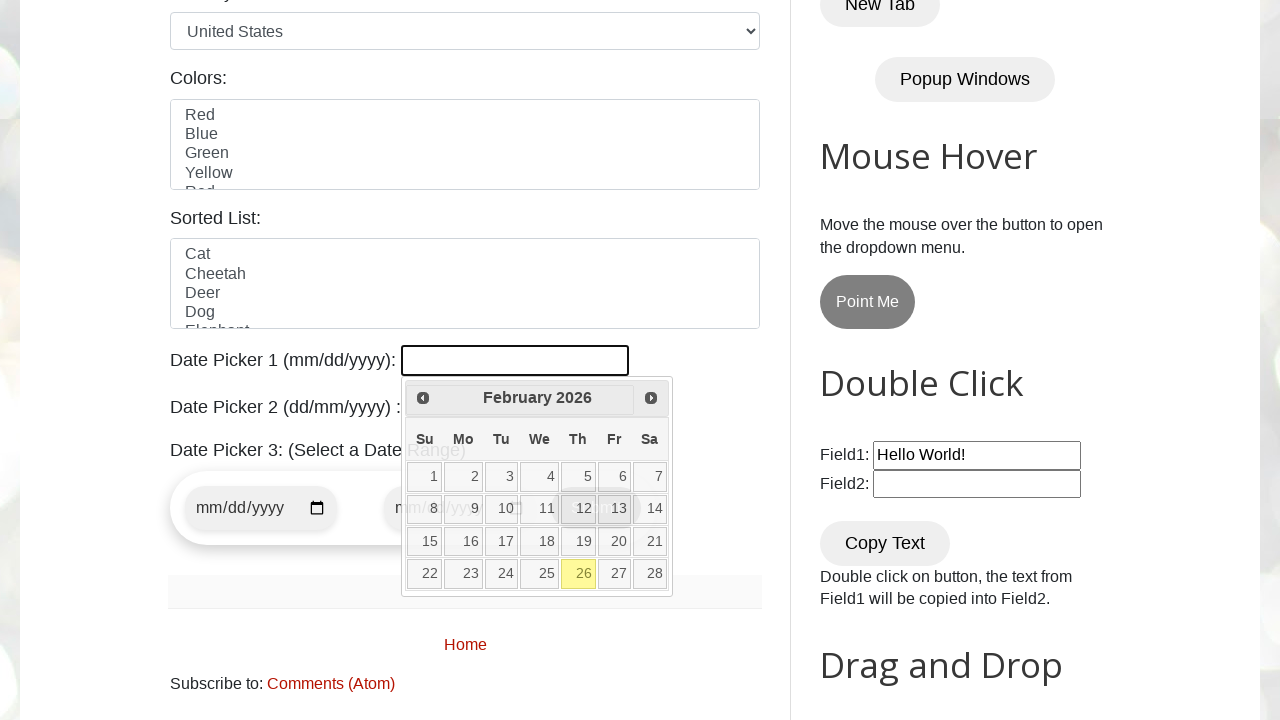

Retrieved current month from date picker
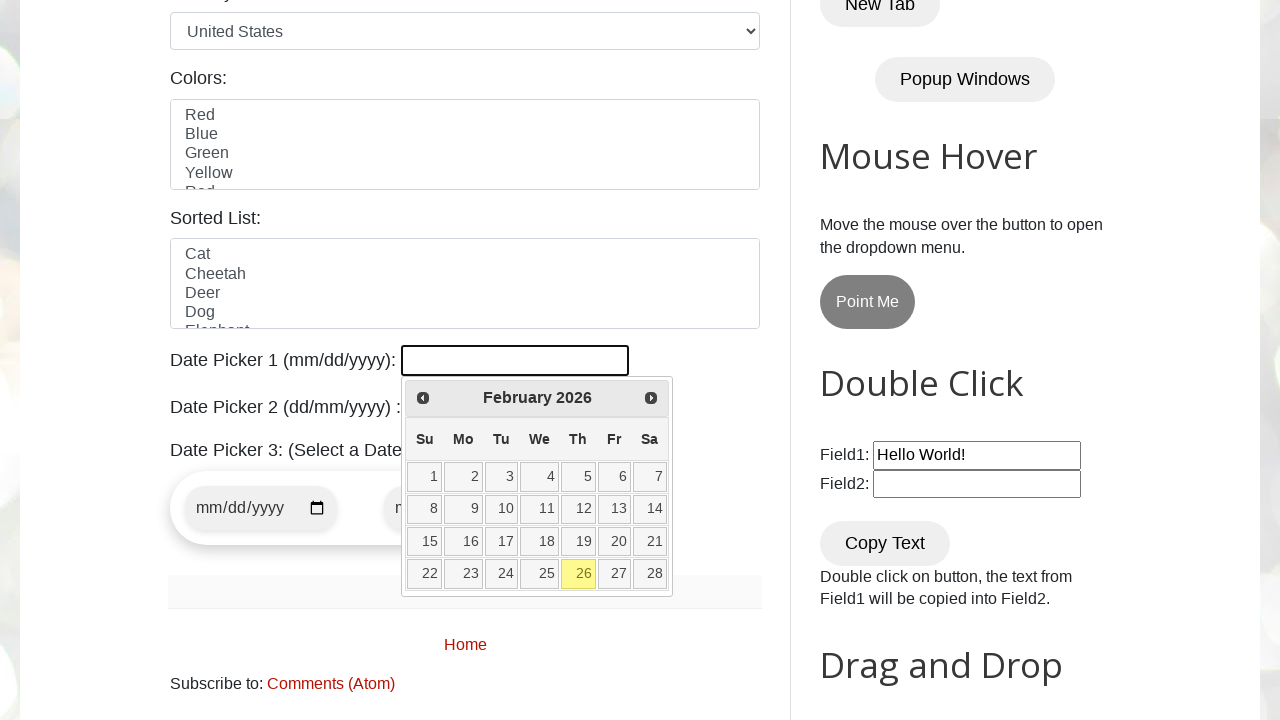

Retrieved current year from date picker
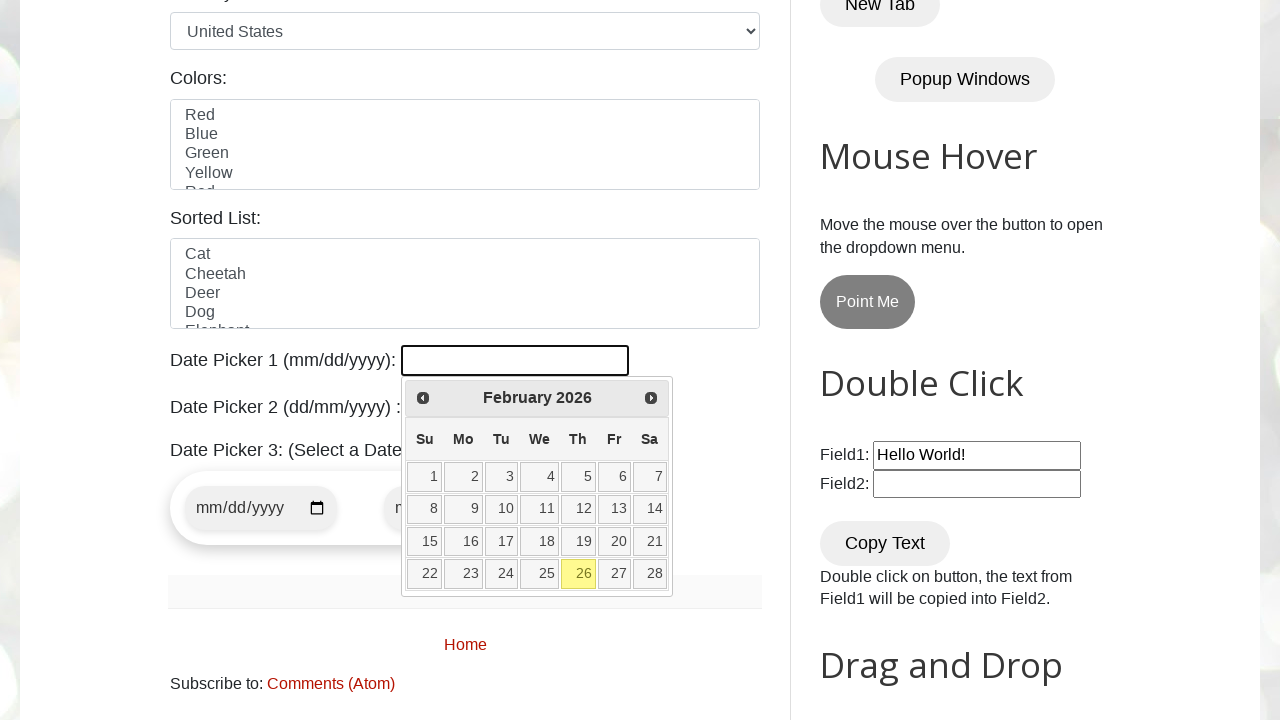

Clicked next month button to navigate towards June 2026 at (651, 398) on xpath=//*[@id='ui-datepicker-div']/div/a[2]/span
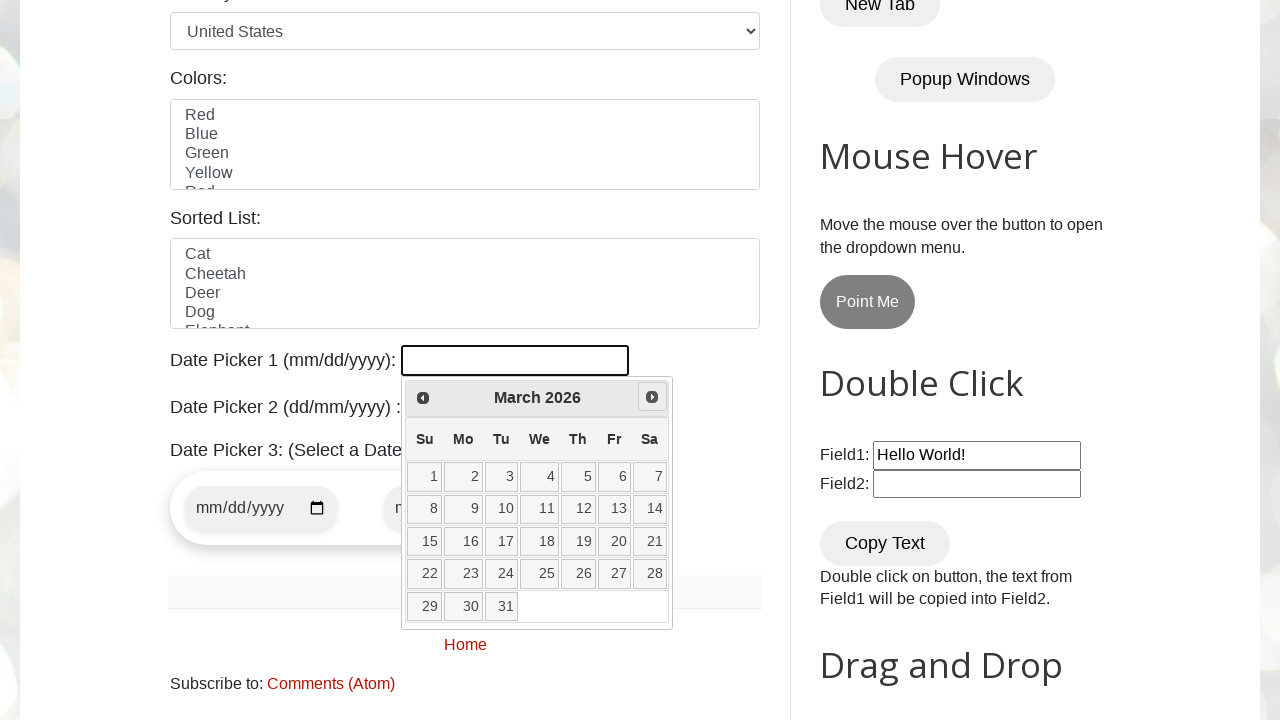

Retrieved current month from date picker
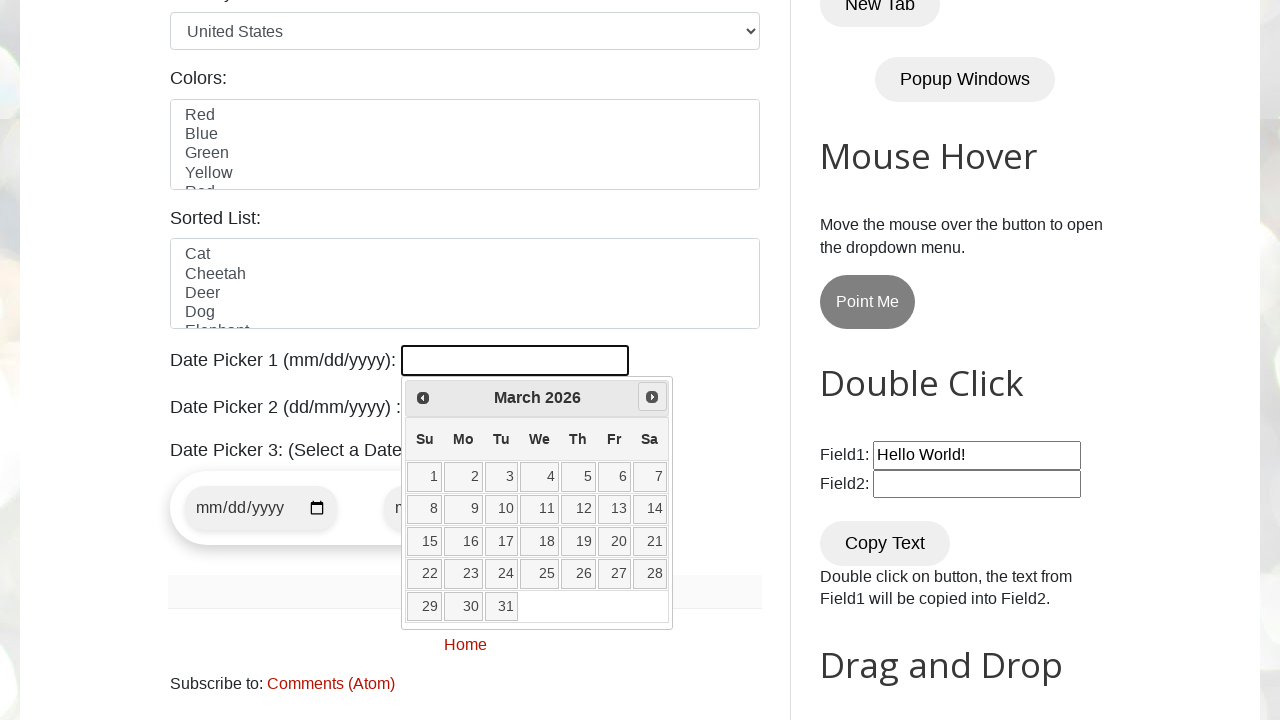

Retrieved current year from date picker
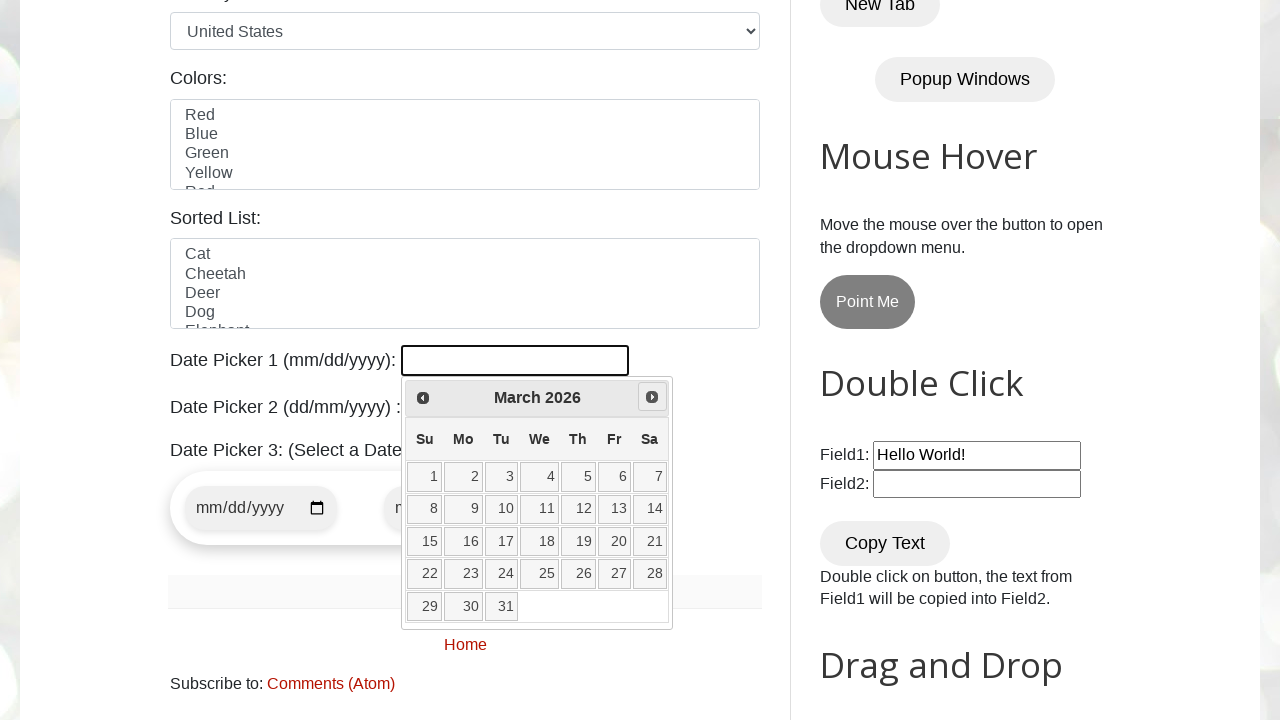

Clicked next month button to navigate towards June 2026 at (652, 397) on xpath=//*[@id='ui-datepicker-div']/div/a[2]/span
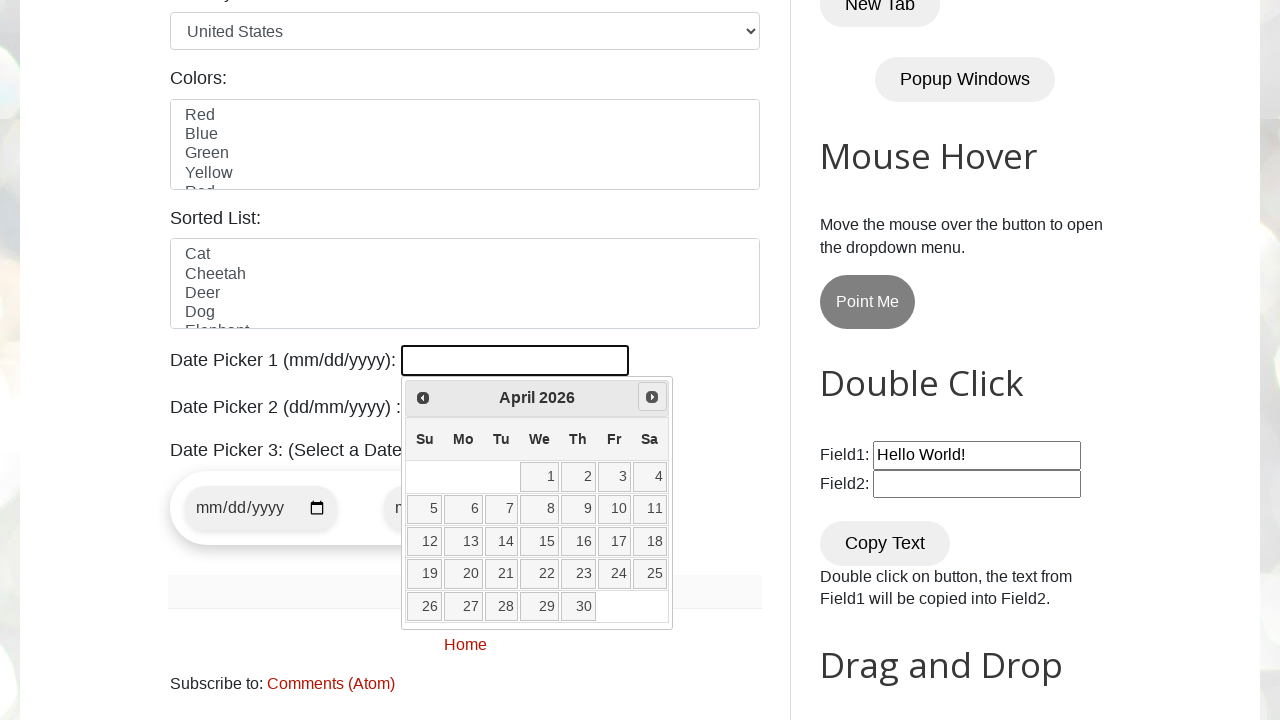

Retrieved current month from date picker
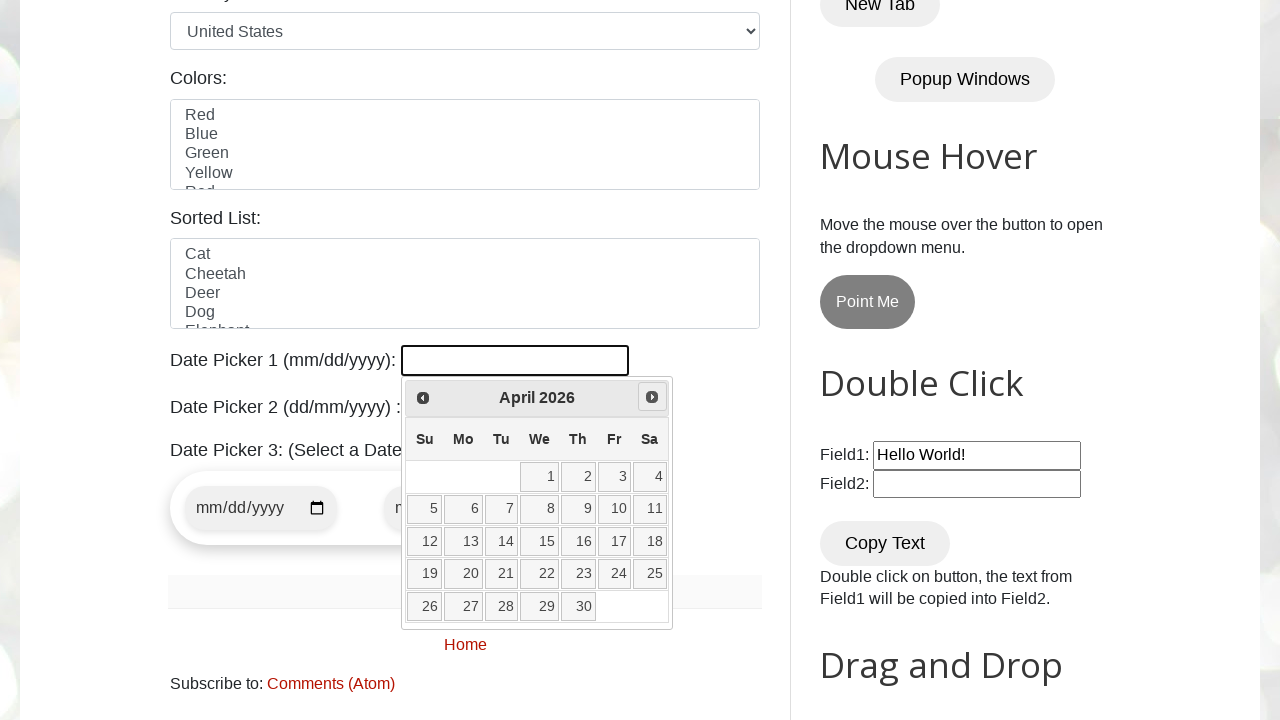

Retrieved current year from date picker
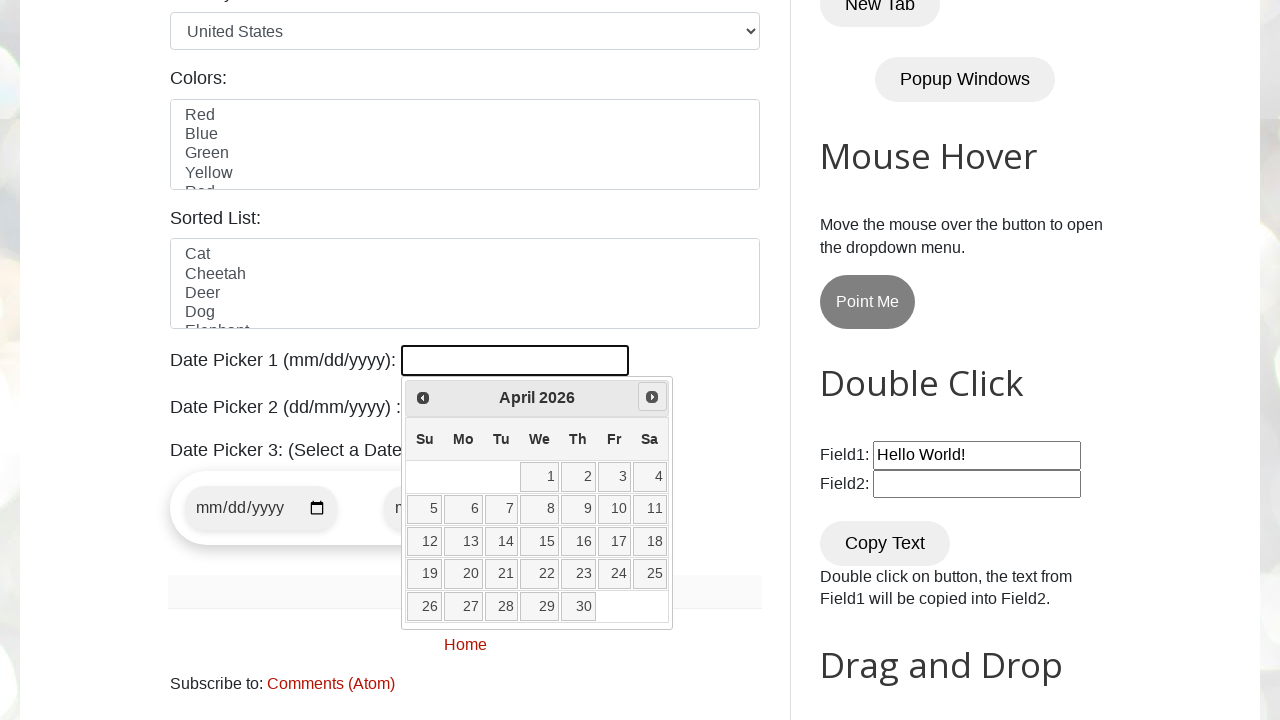

Clicked next month button to navigate towards June 2026 at (652, 397) on xpath=//*[@id='ui-datepicker-div']/div/a[2]/span
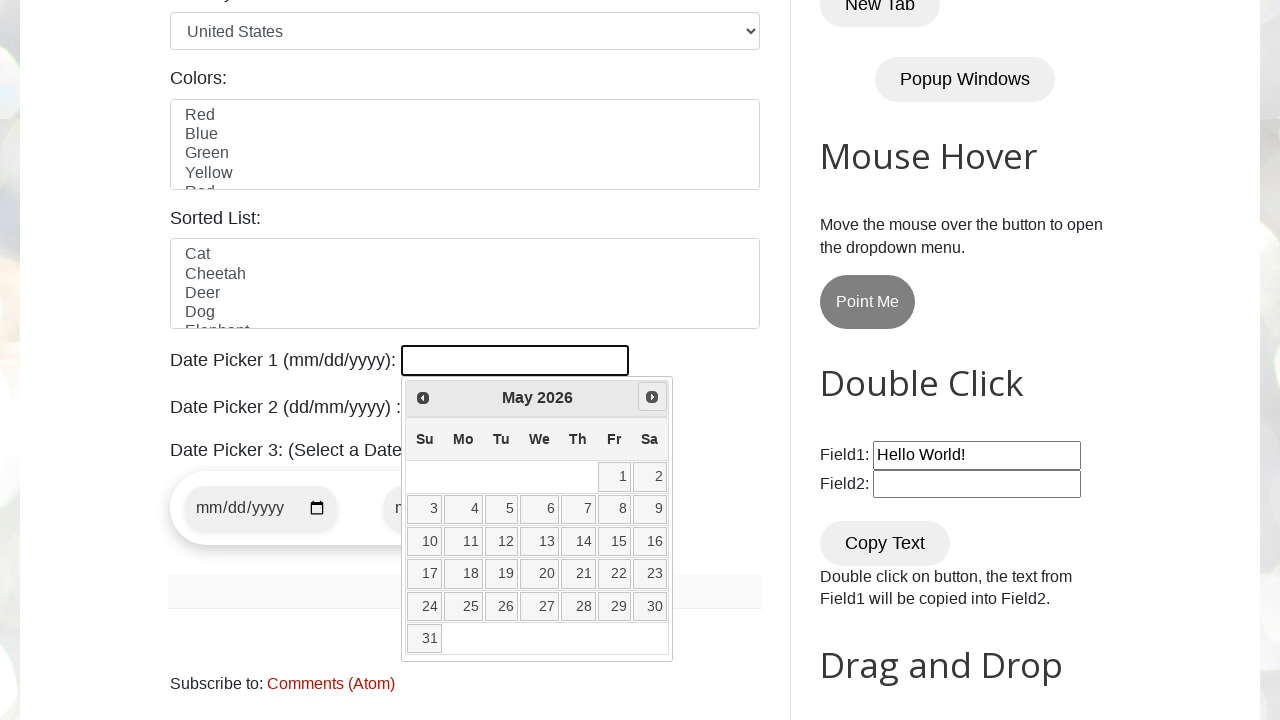

Retrieved current month from date picker
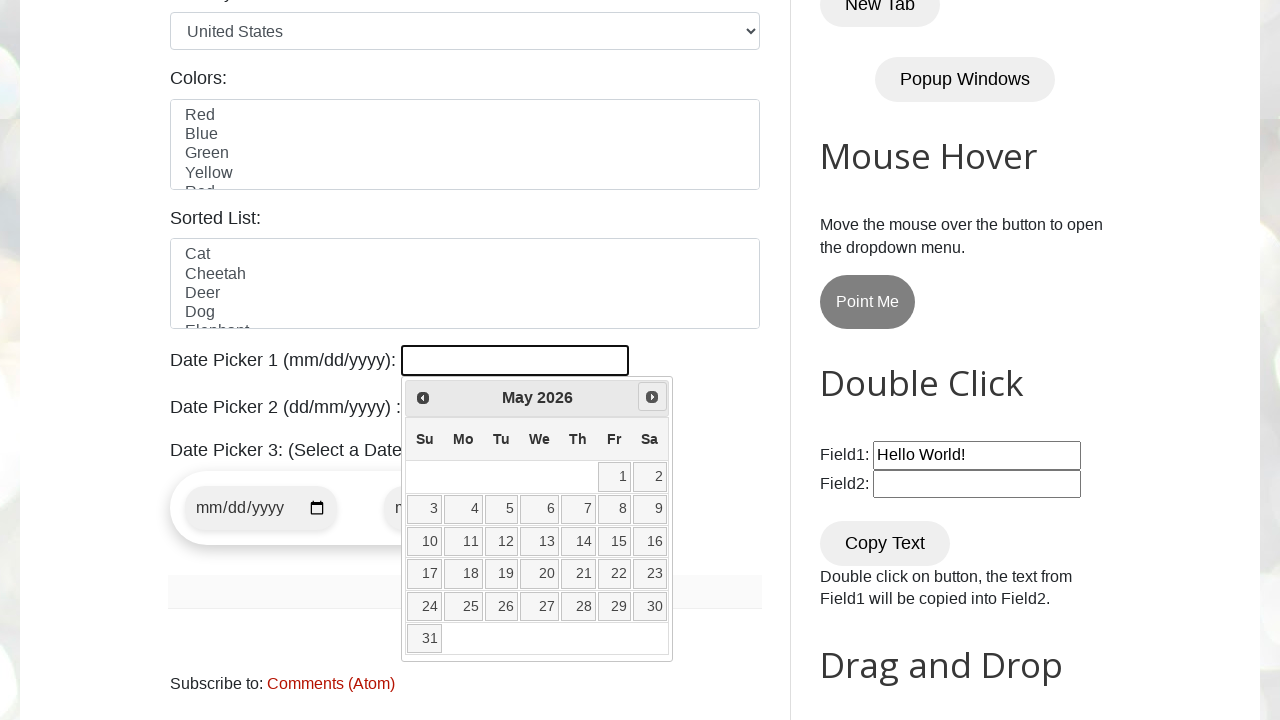

Retrieved current year from date picker
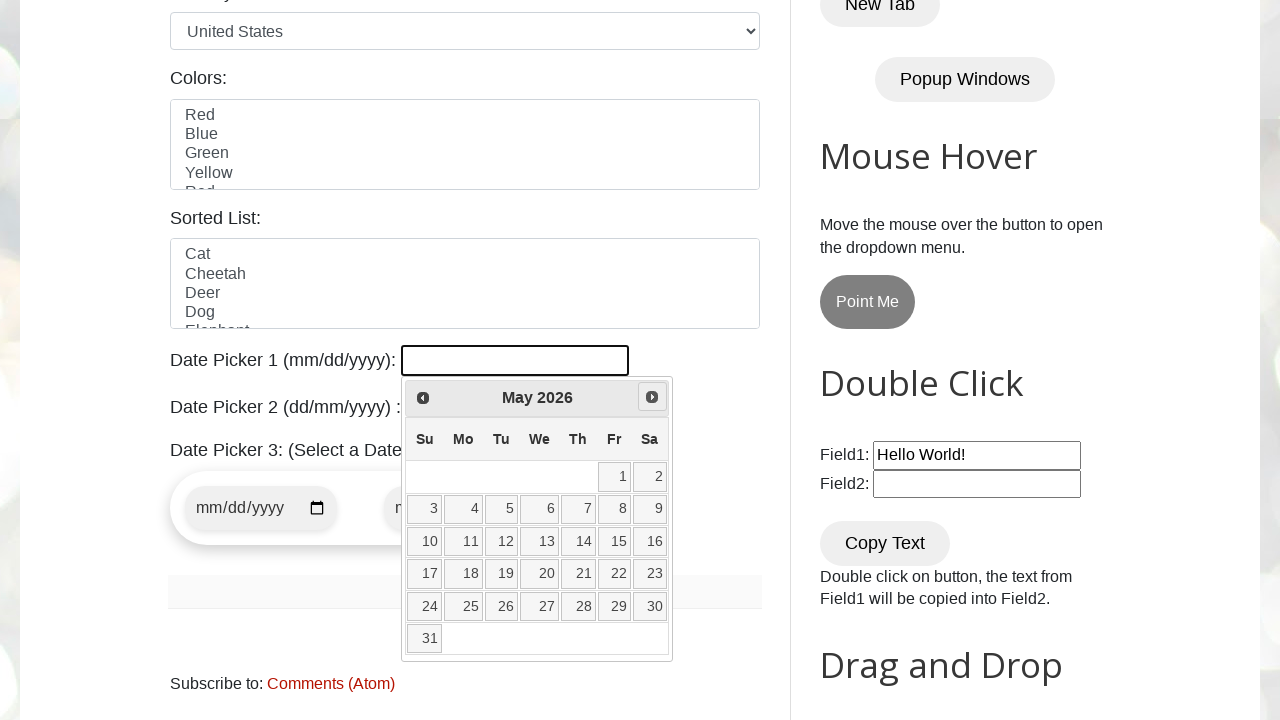

Clicked next month button to navigate towards June 2026 at (652, 397) on xpath=//*[@id='ui-datepicker-div']/div/a[2]/span
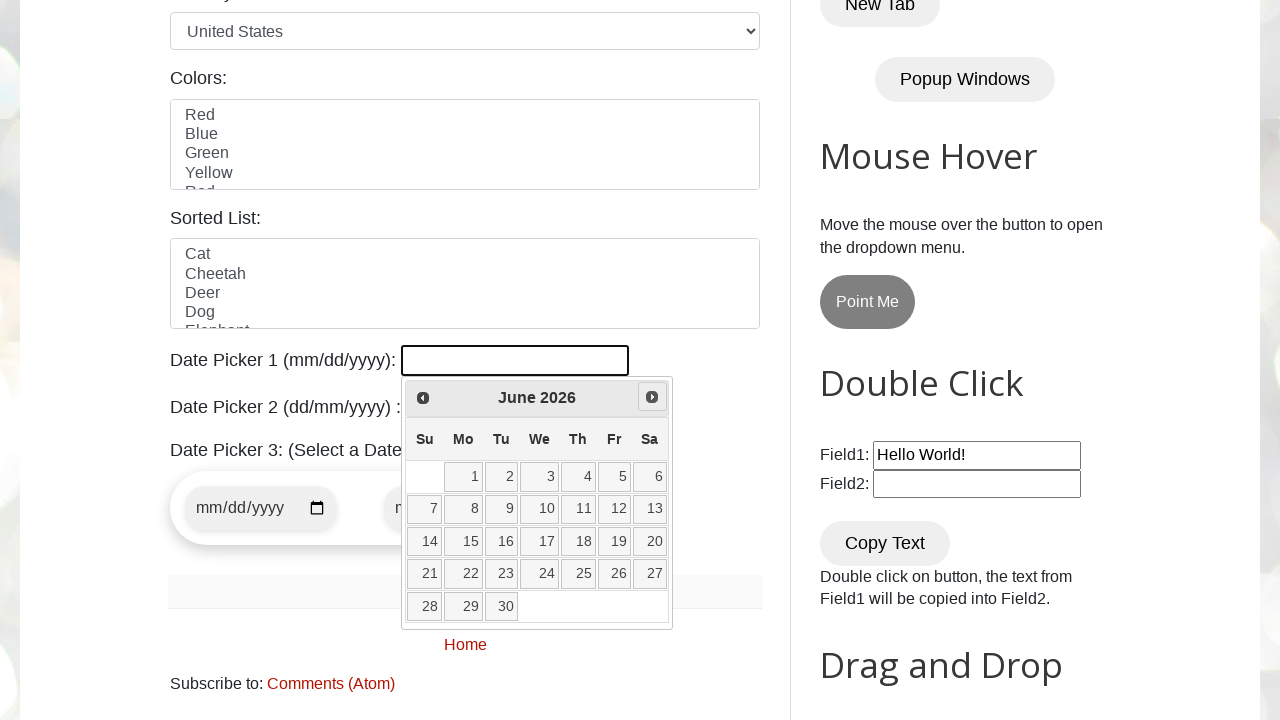

Retrieved current month from date picker
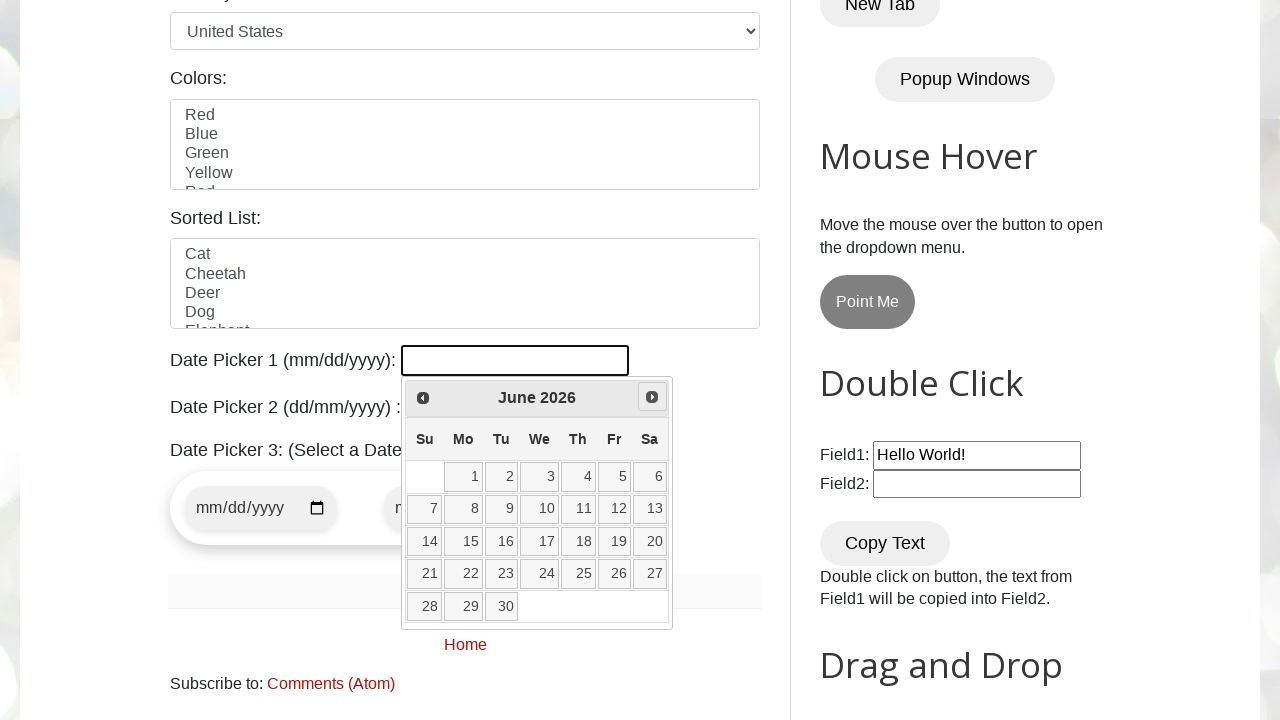

Retrieved current year from date picker
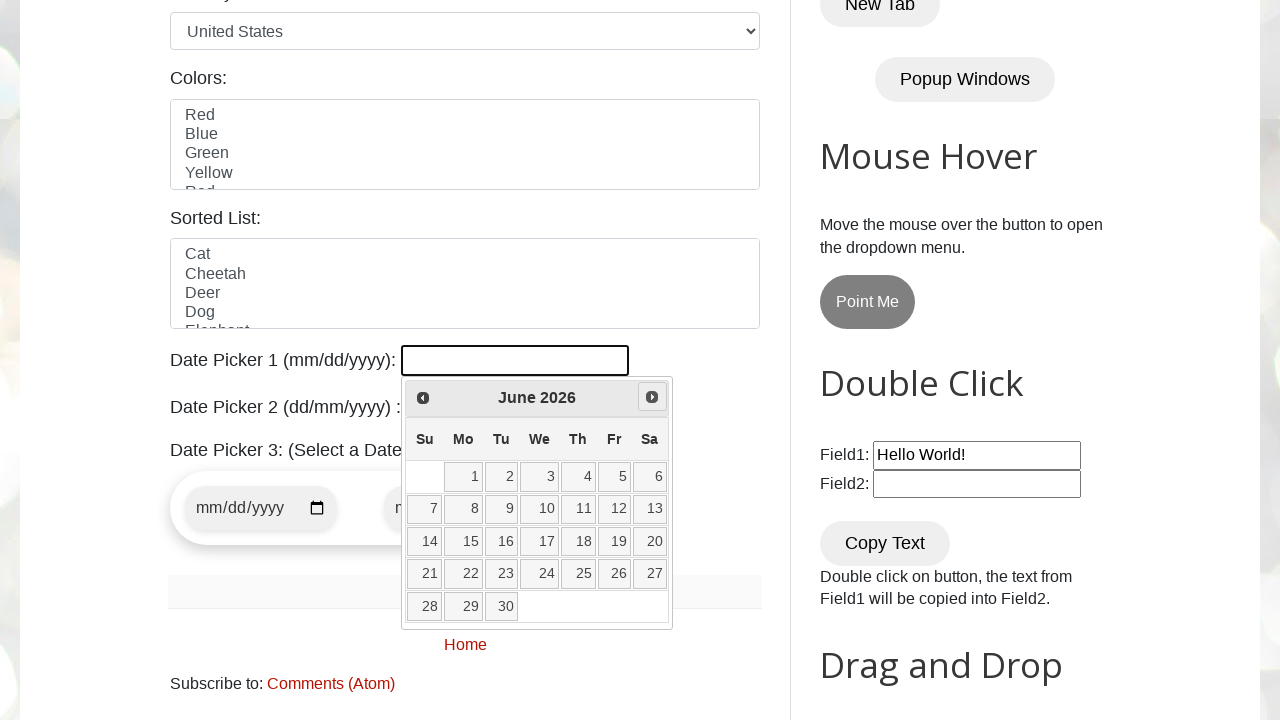

Selected day 3 from the calendar at (540, 477) on xpath=//table[@class='ui-datepicker-calendar']//a[text()='3']
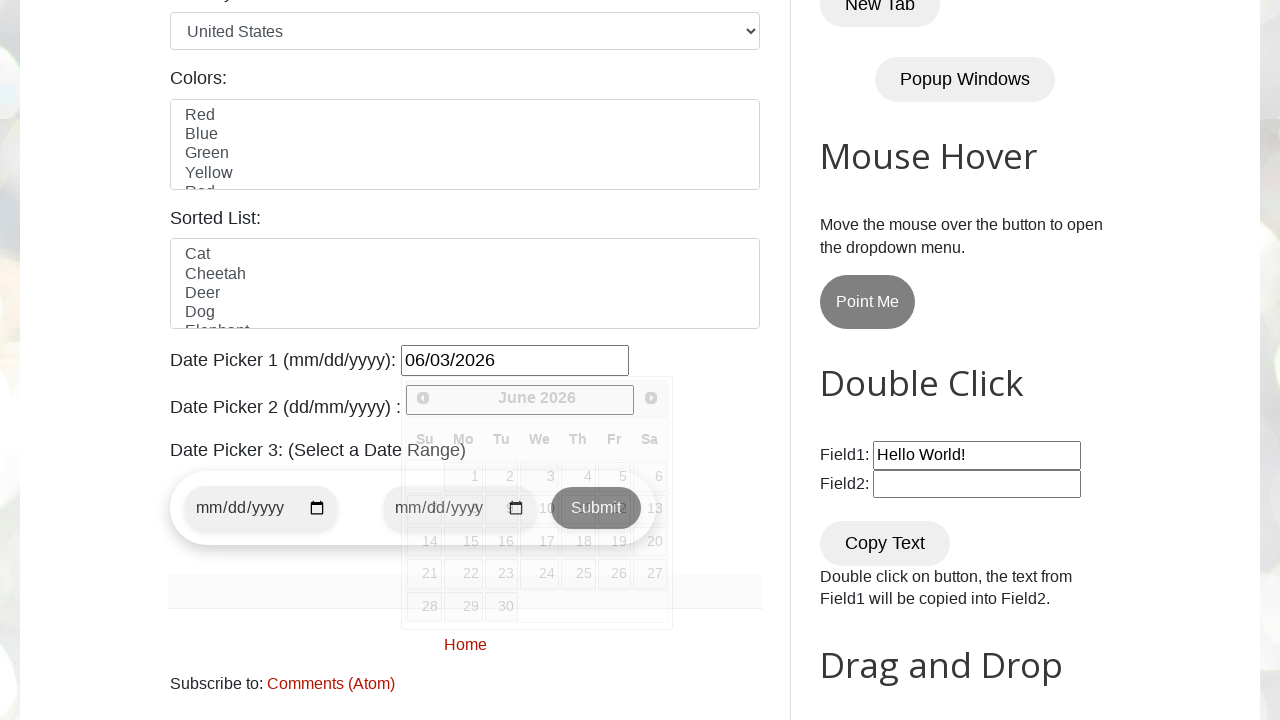

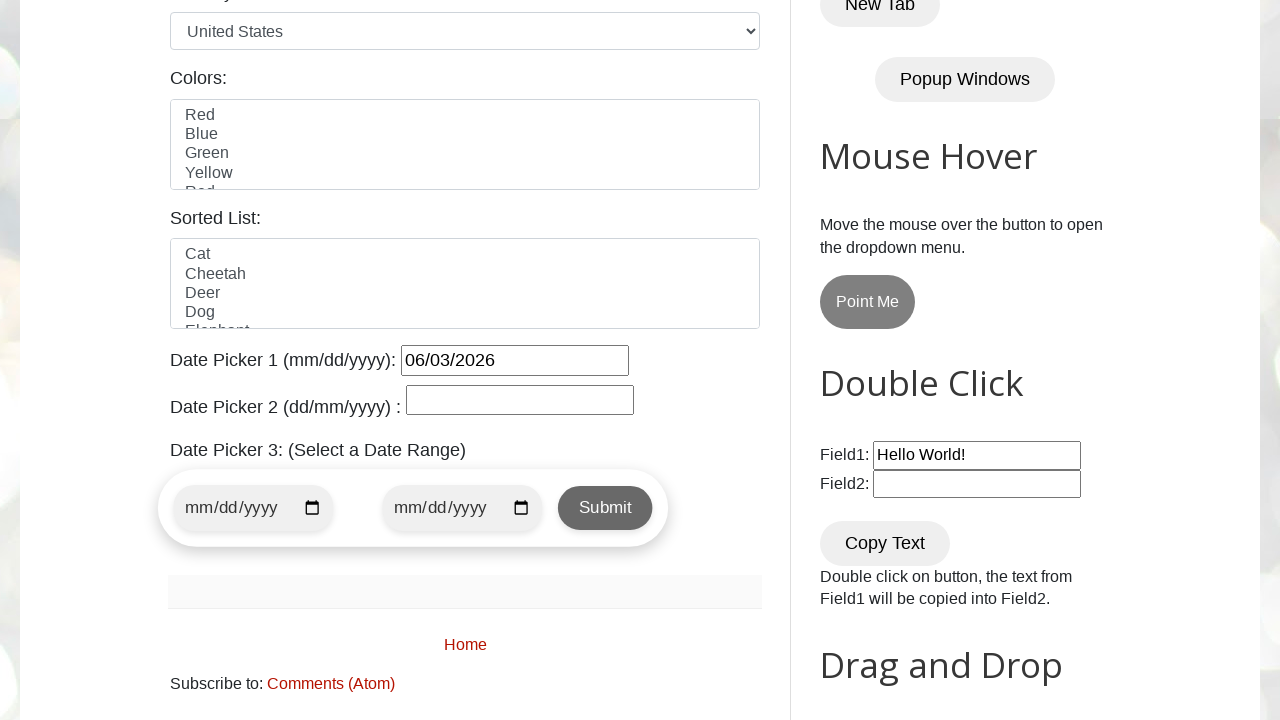